Clicks on Price Transparency link from homepage and verifies navigation to the price transparency page

Starting URL: https://healthcare.ascension.org/

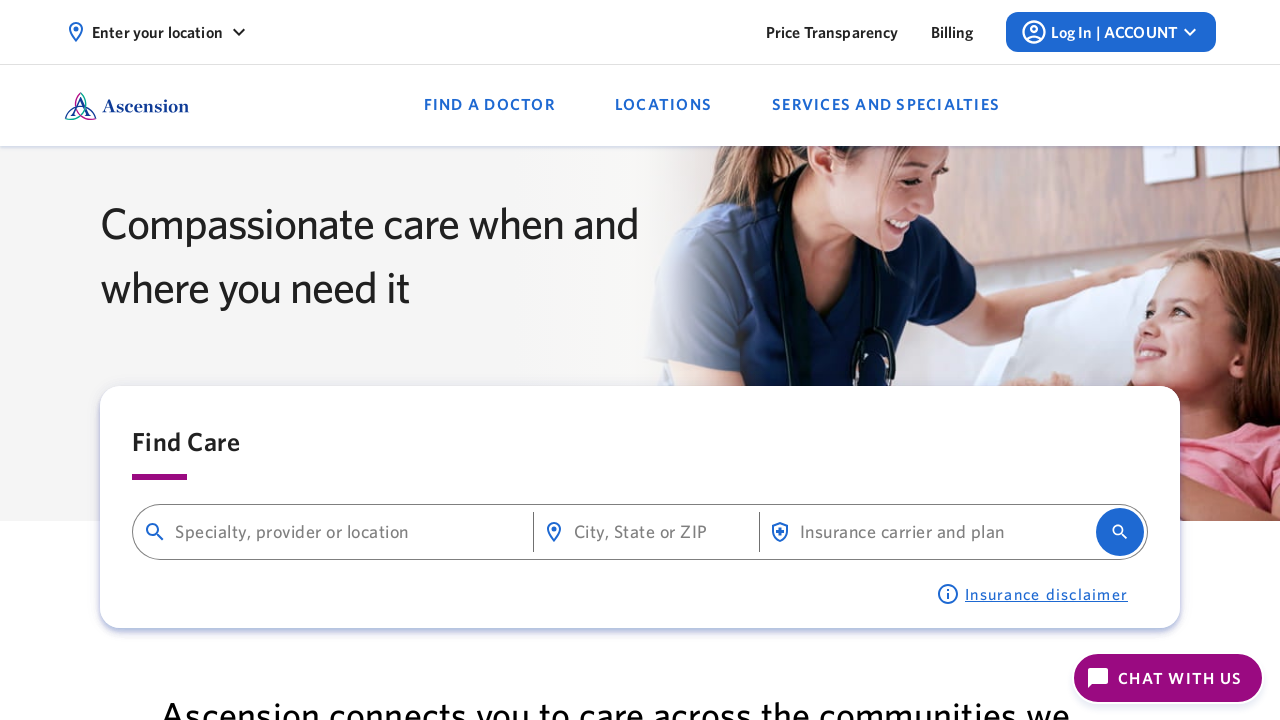

Price Transparency link appeared on homepage
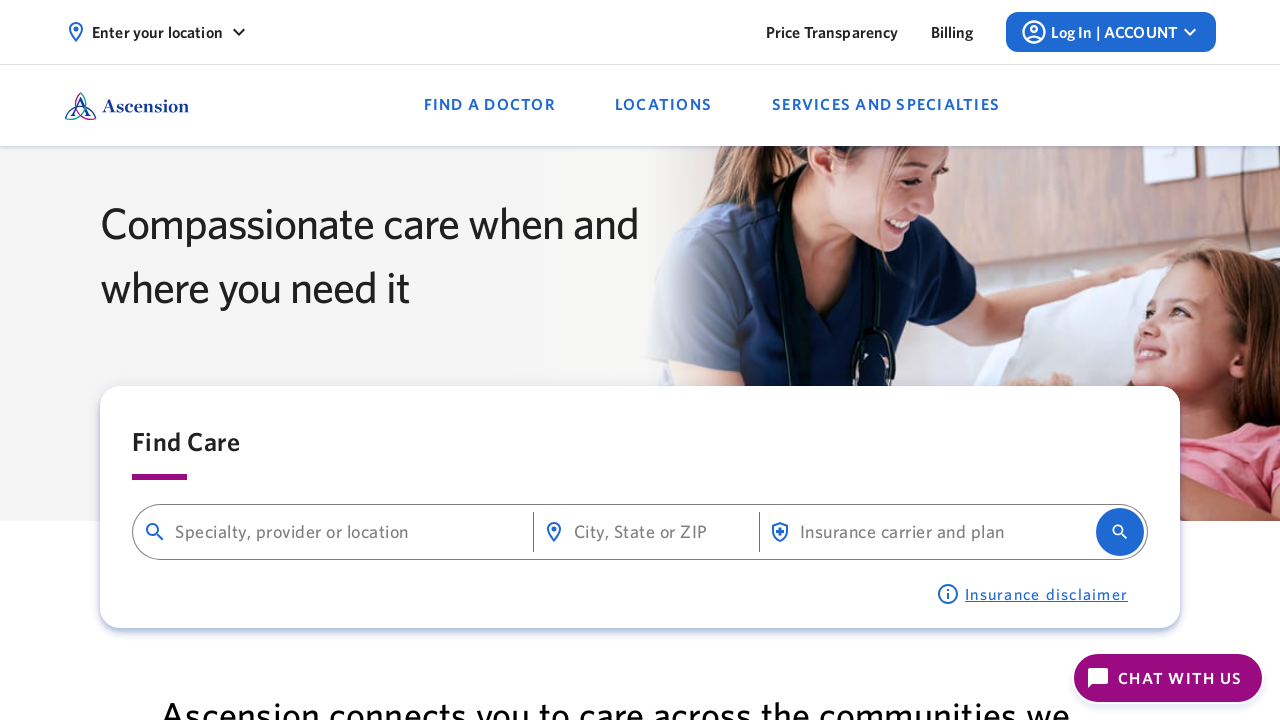

Clicked on Price Transparency link at (832, 32) on text=Price Transparency
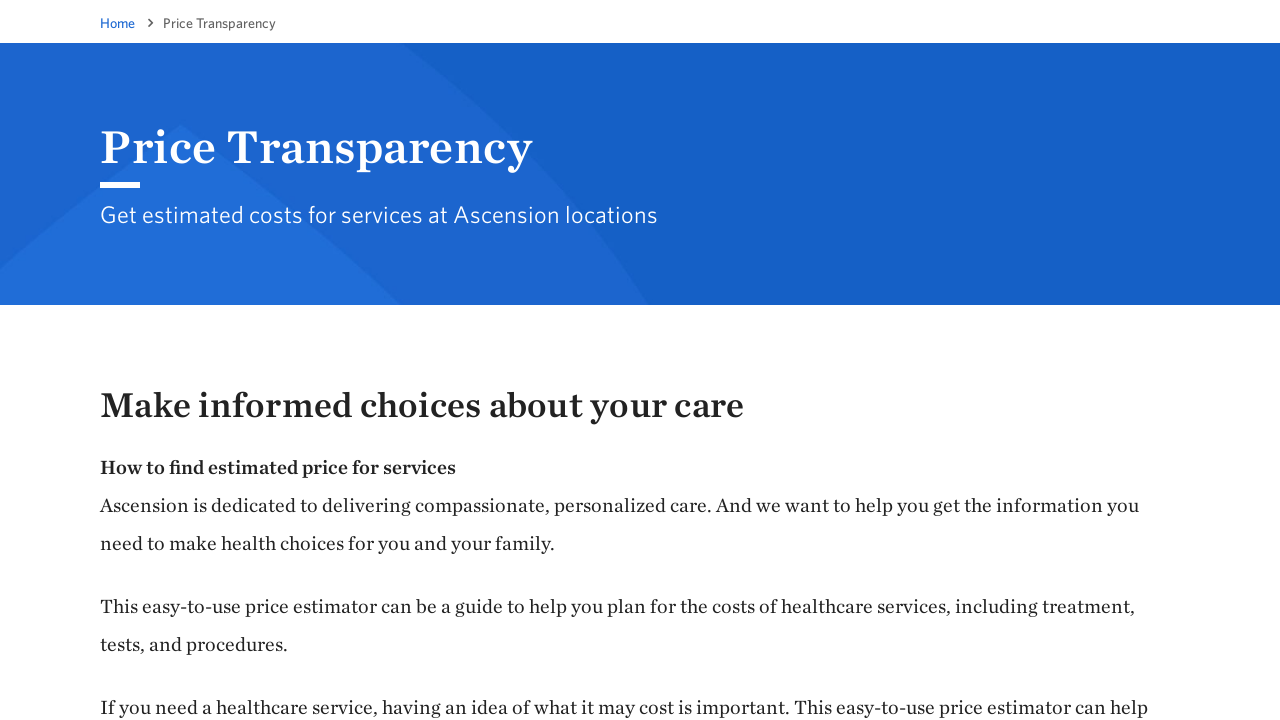

Price Transparency page loaded successfully
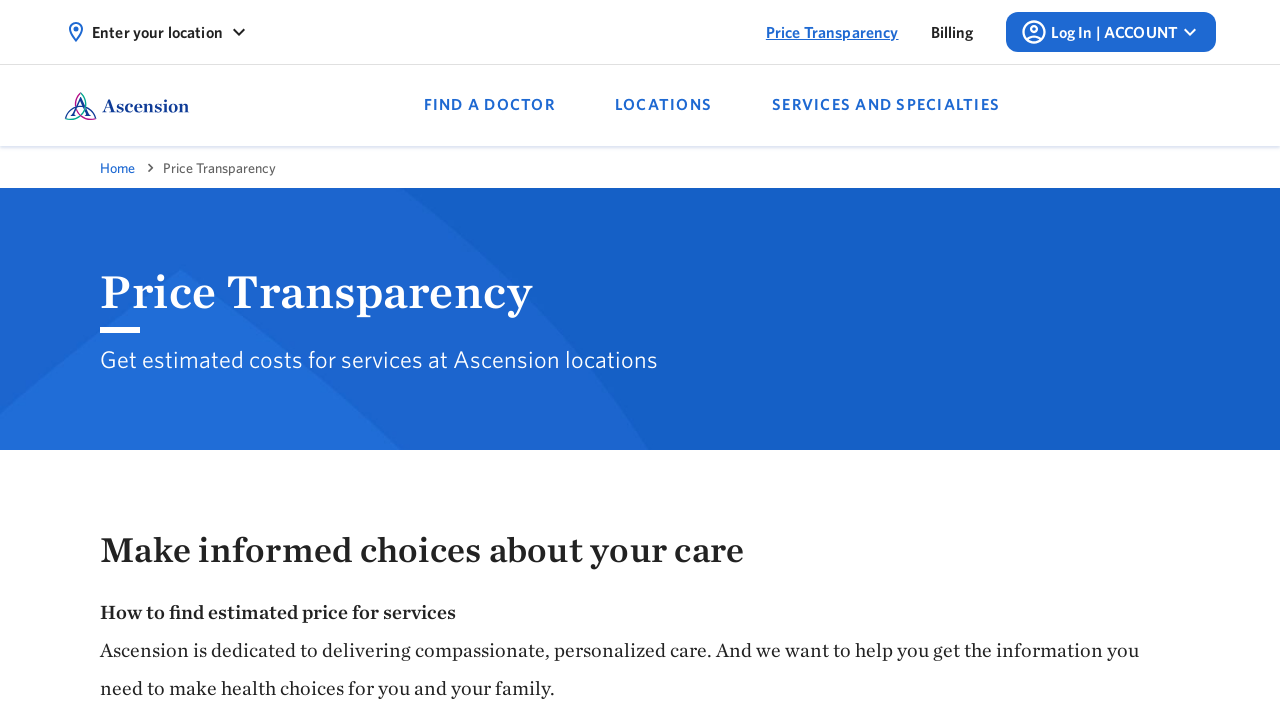

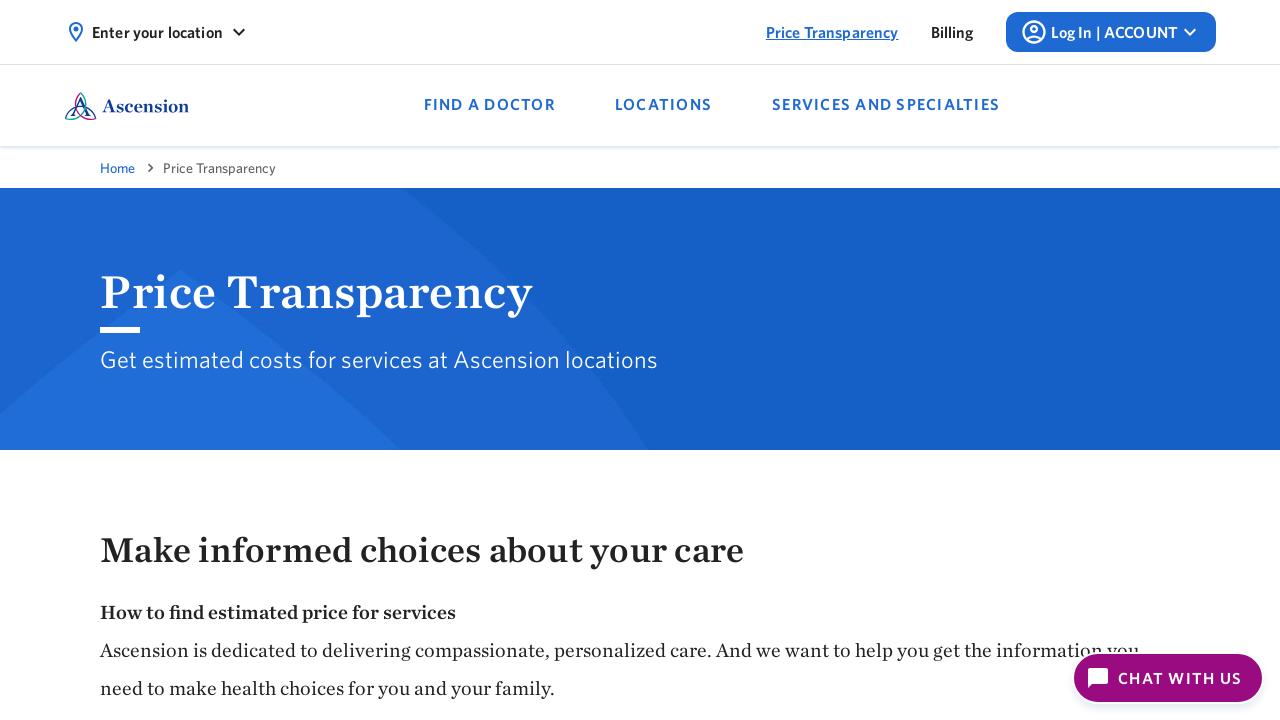